Tests the sortable functionality by clicking on the Sortable link and reordering list items

Starting URL: https://jqueryui.com/sortable/

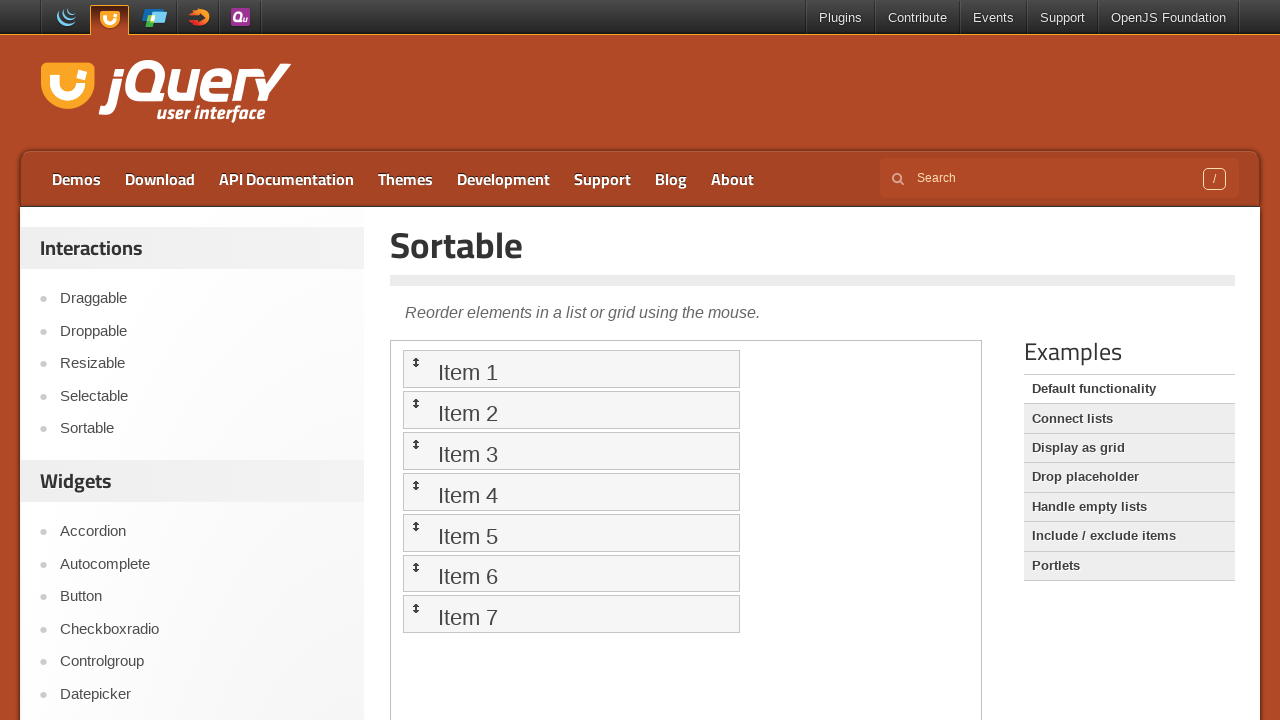

Clicked on Sortable link at (202, 429) on xpath=//a[text()='Sortable']
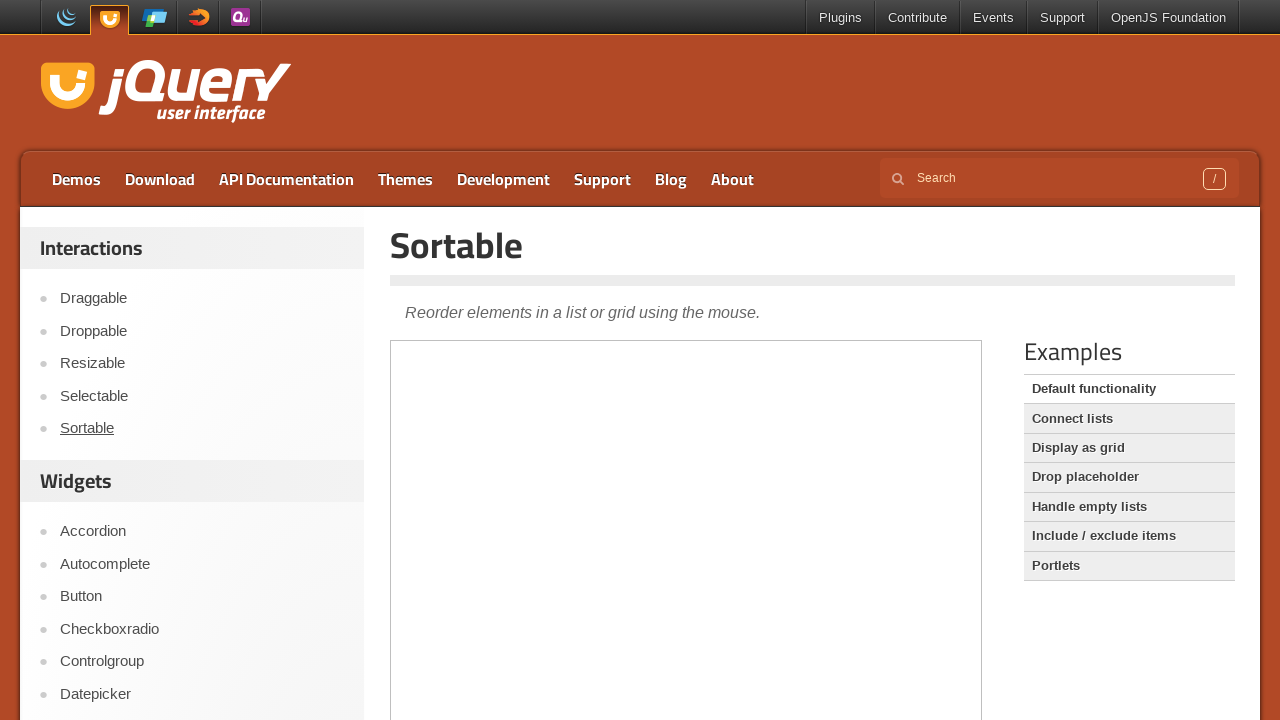

Located iframe containing sortable list
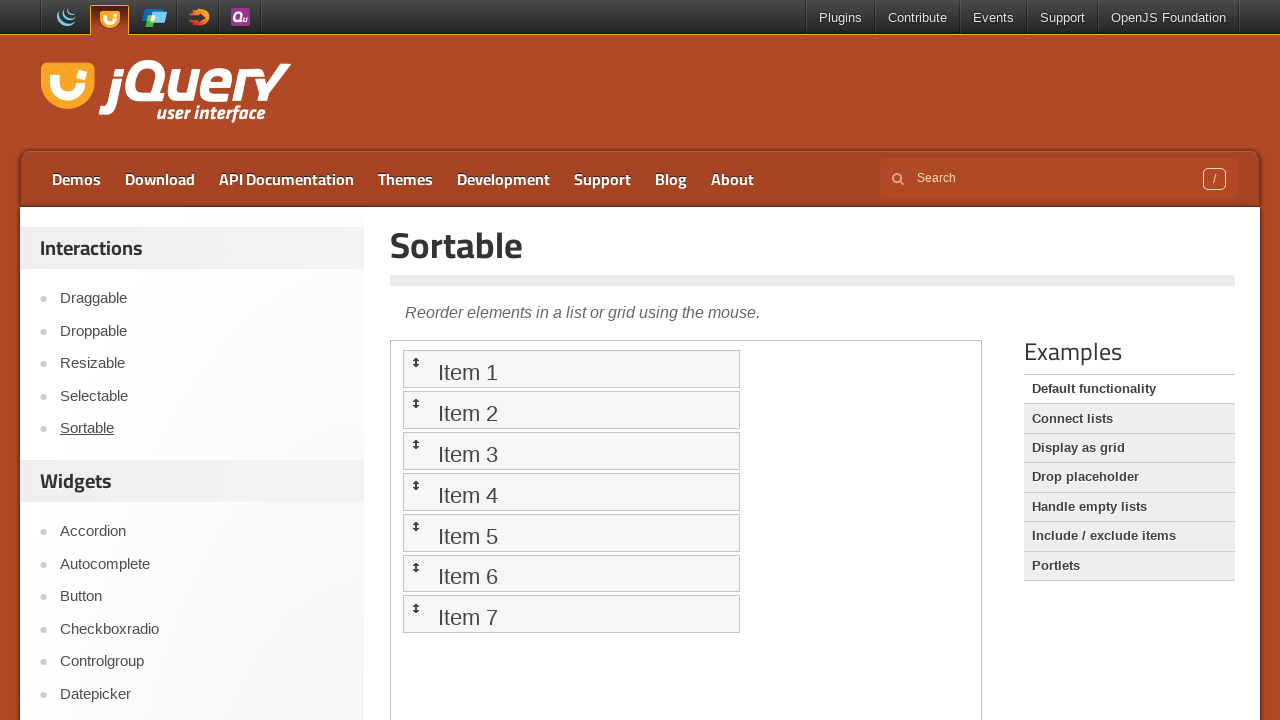

Located first list item
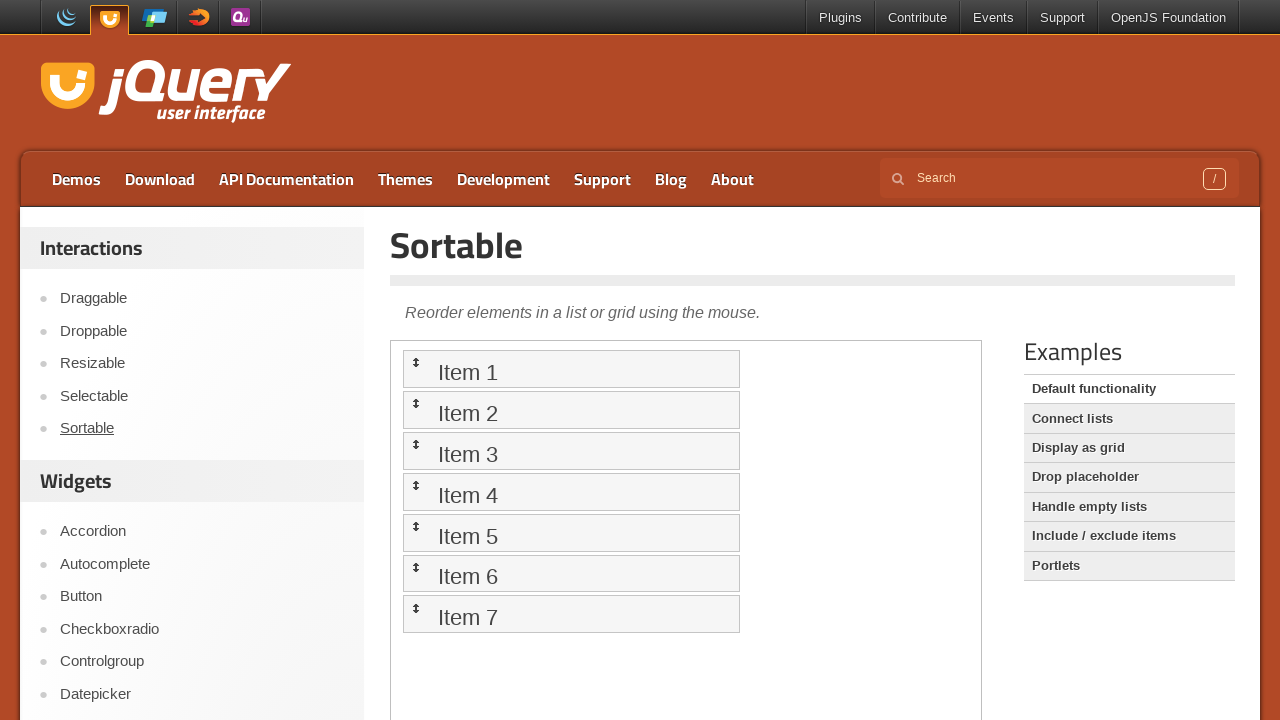

Located second list item
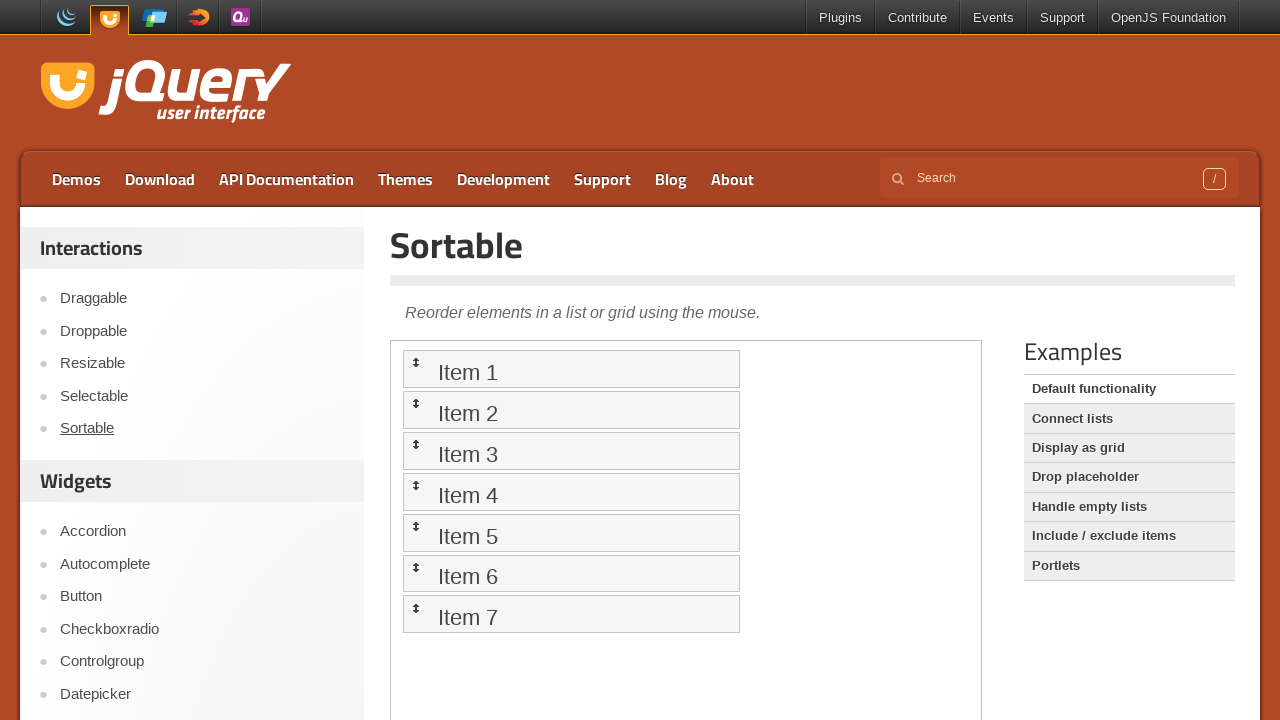

Dragged first item to second item position to reorder list at (571, 410)
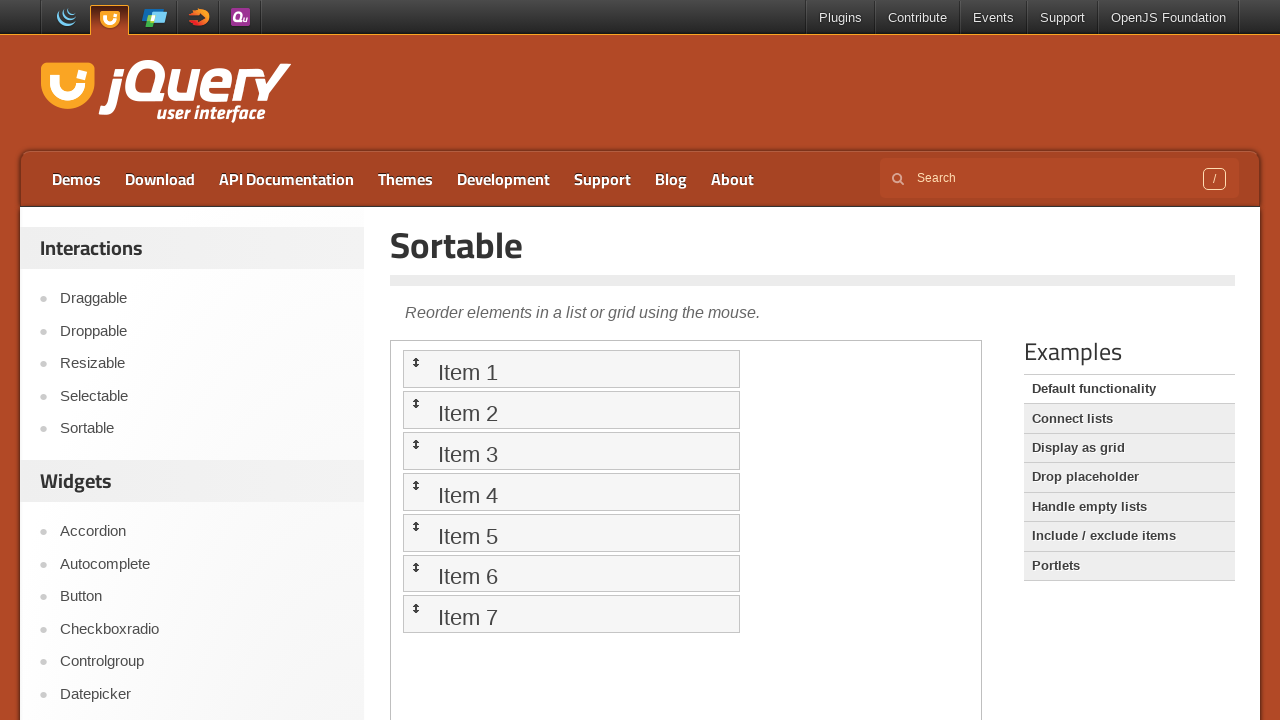

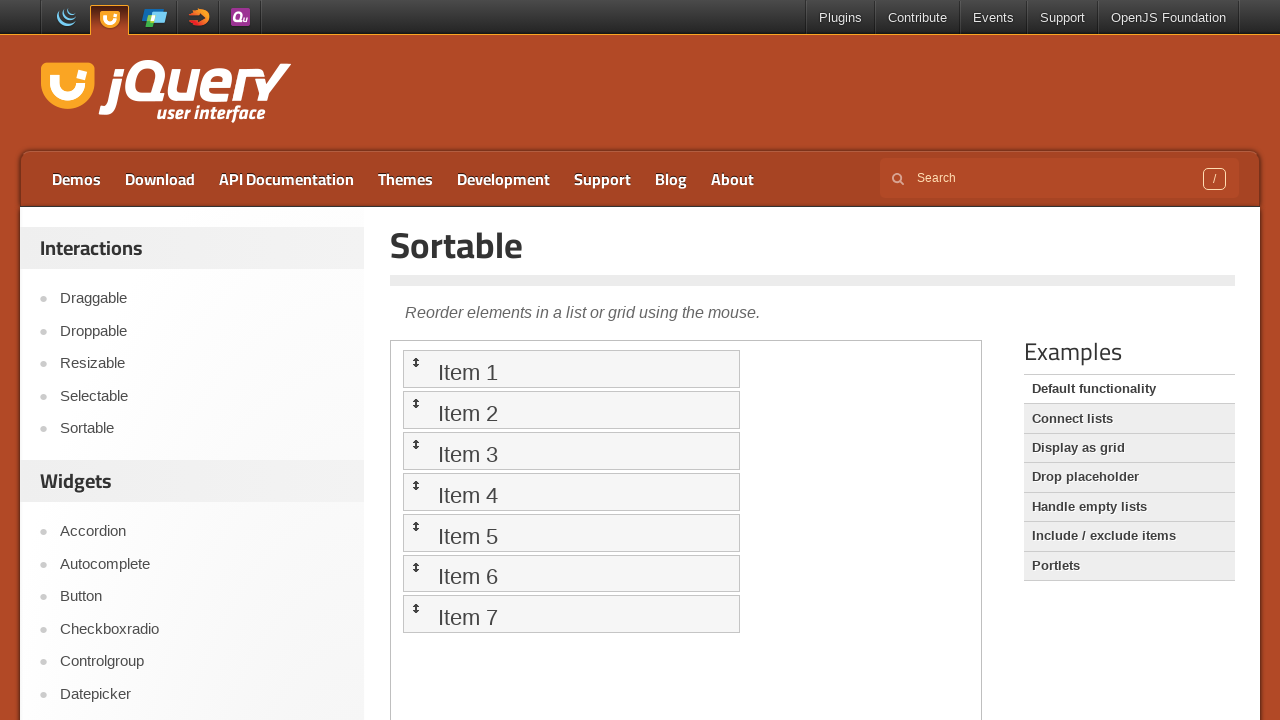